Tests waiting for a button to become enabled after a delay and then clicking it

Starting URL: https://demoqa.com/dynamic-properties

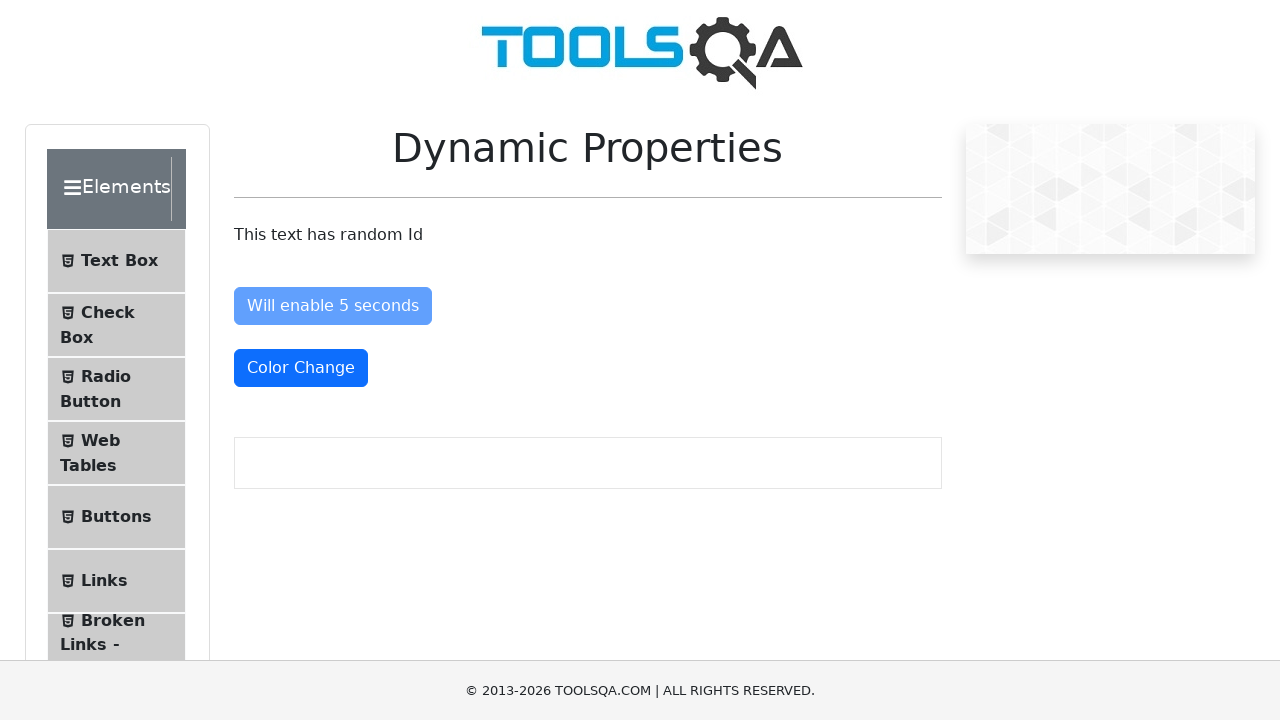

Navigated to DemoQA dynamic properties test page
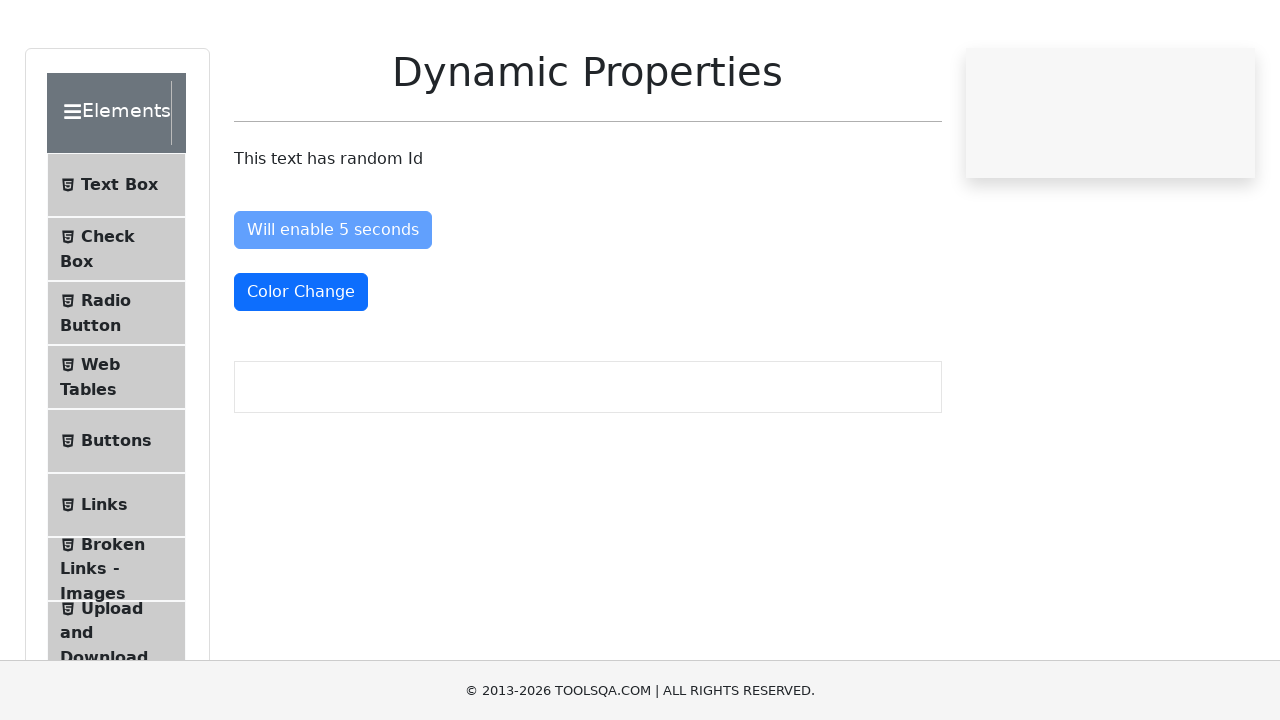

Waited for button #enableAfter to become visible
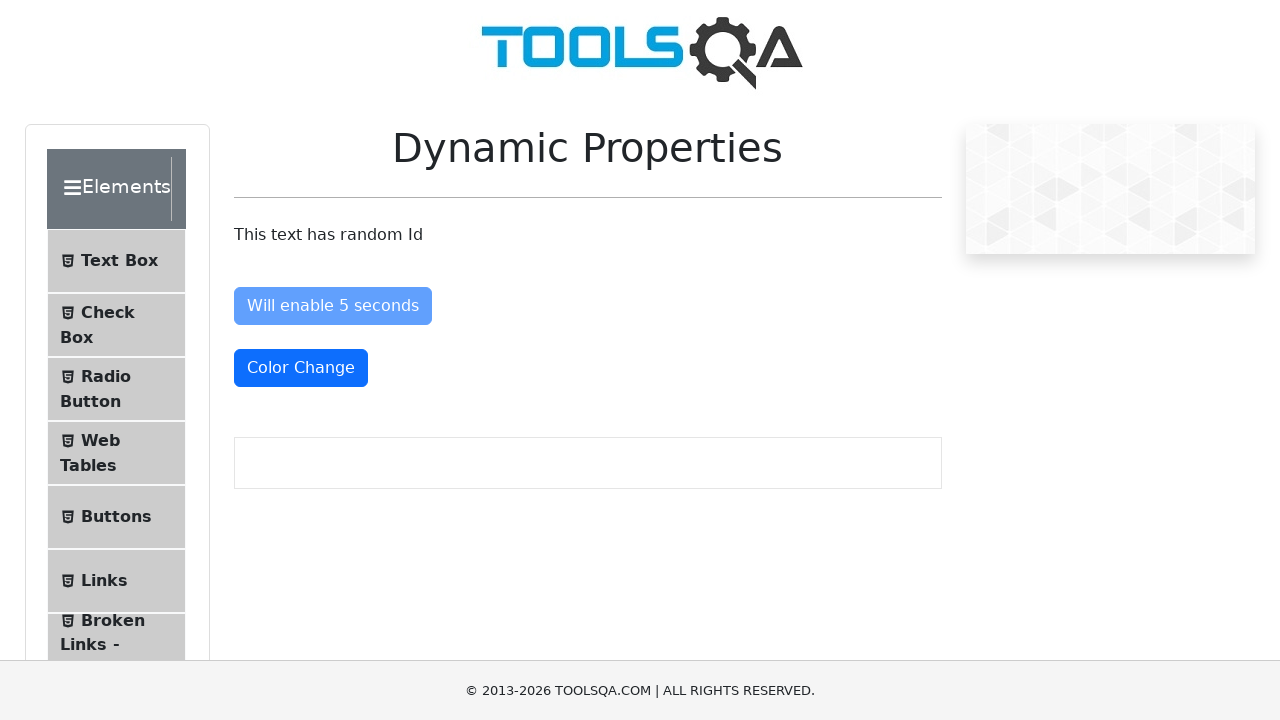

Clicked the enabled button #enableAfter at (333, 306) on #enableAfter
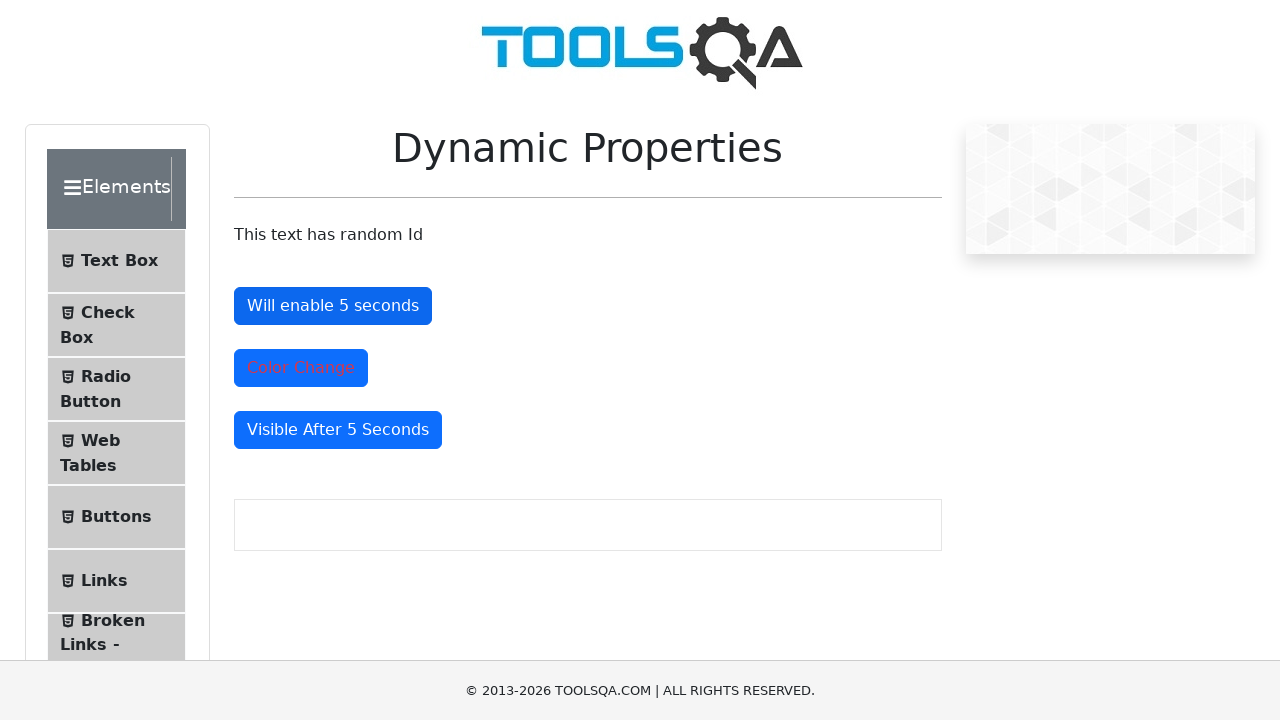

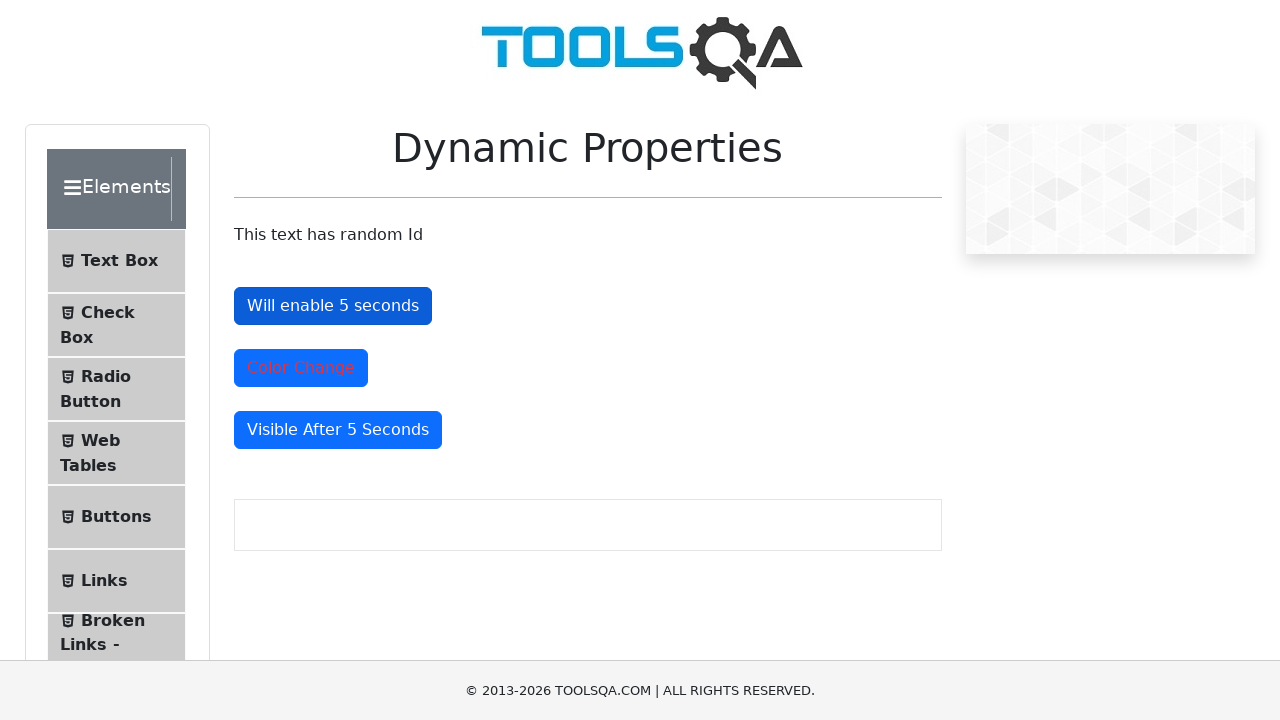